Tests navigation from web form to index page, then to overflow-body page and verifies iframe presence

Starting URL: https://www.selenium.dev/selenium/web/web-form.html

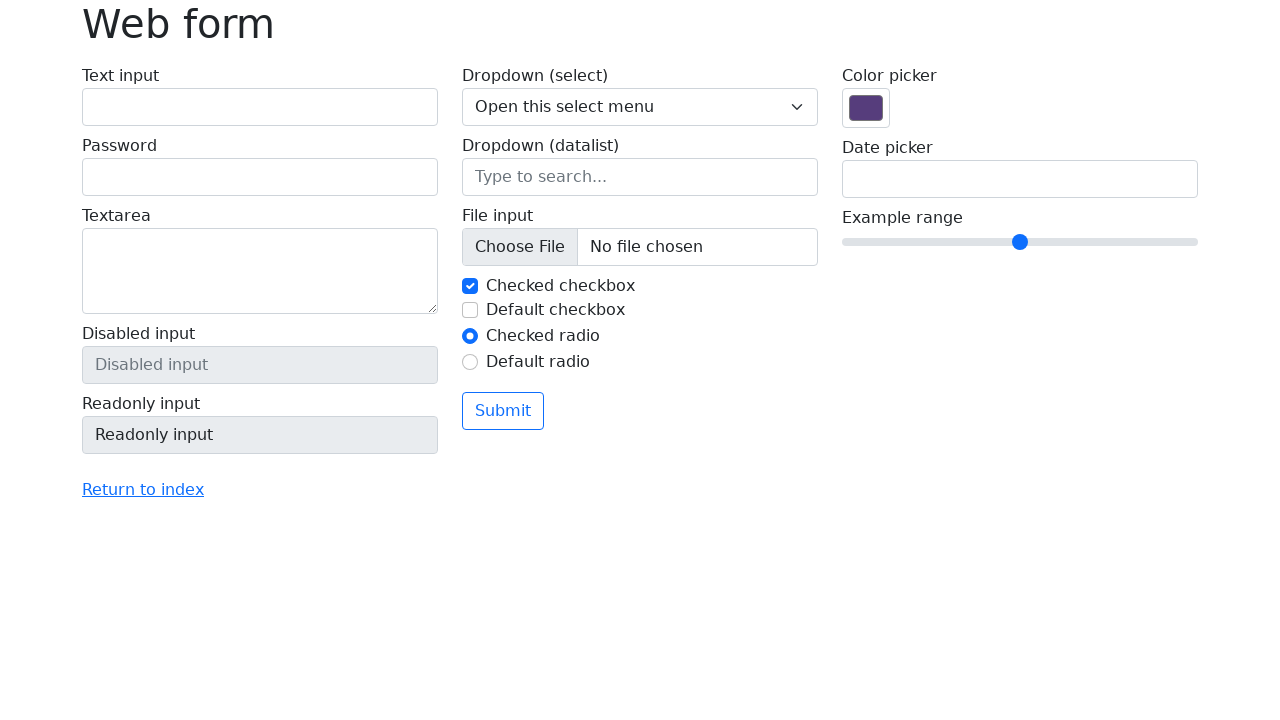

Clicked 'Return to index' link to navigate back to index page at (143, 490) on text=Return to index
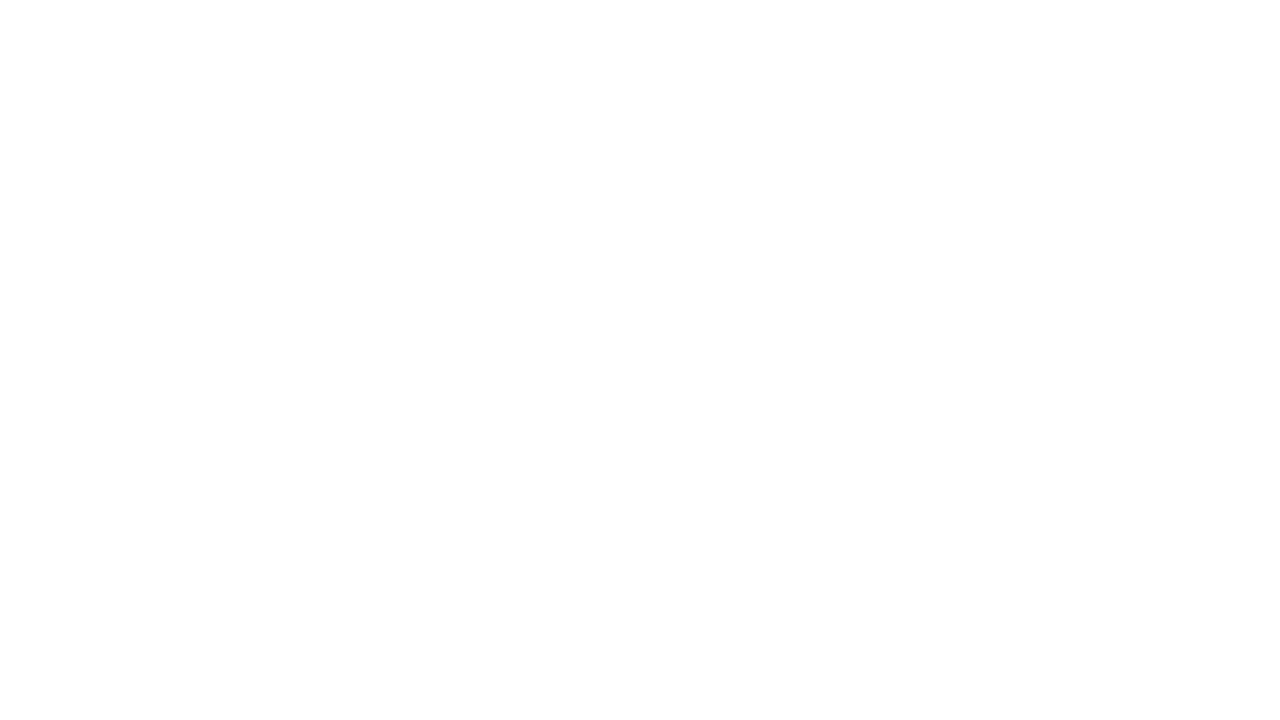

Waited for overflow-body.html link to be available
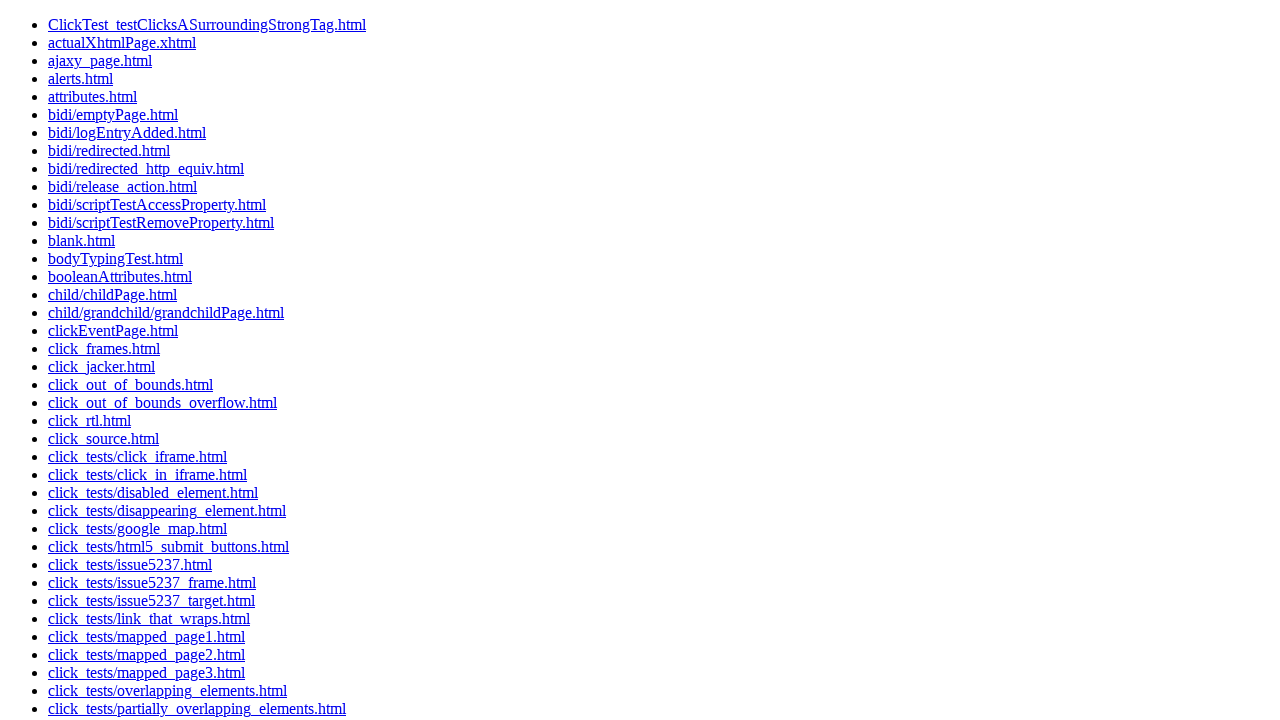

Clicked overflow-body.html link to navigate to overflow-body page at (110, 360) on text=overflow-body.html
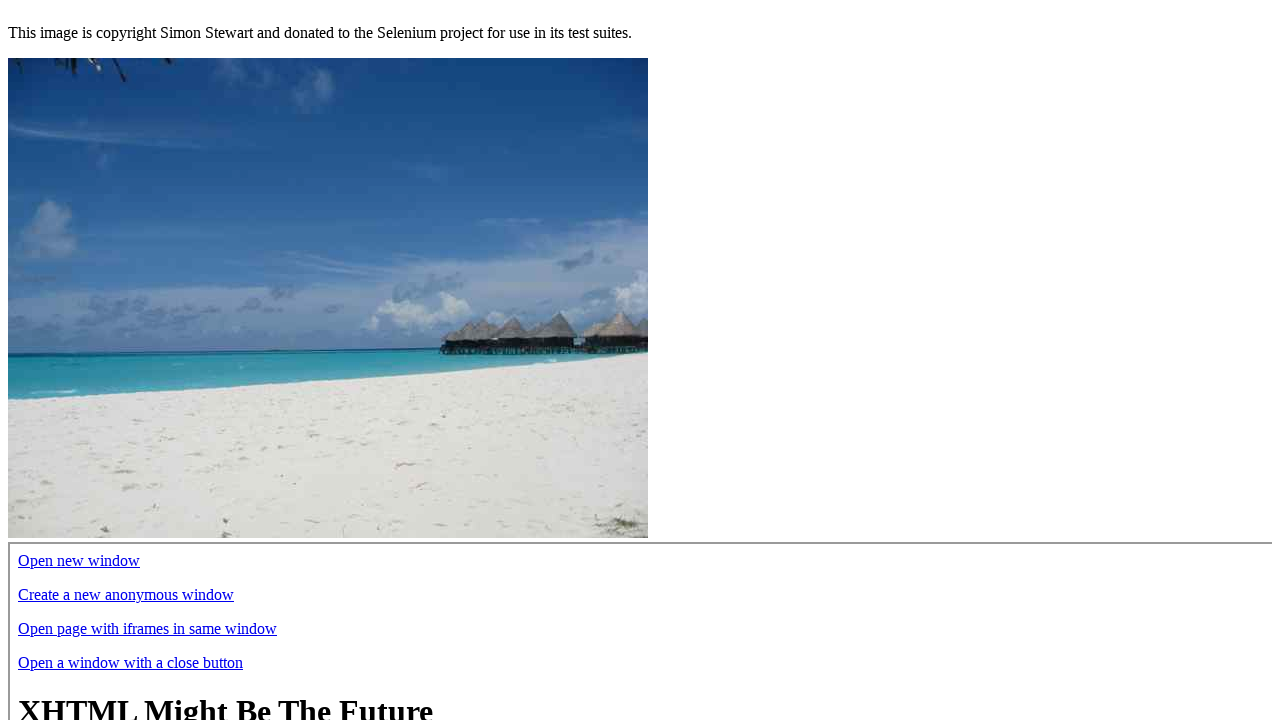

Waited for iframe element to be present in the DOM
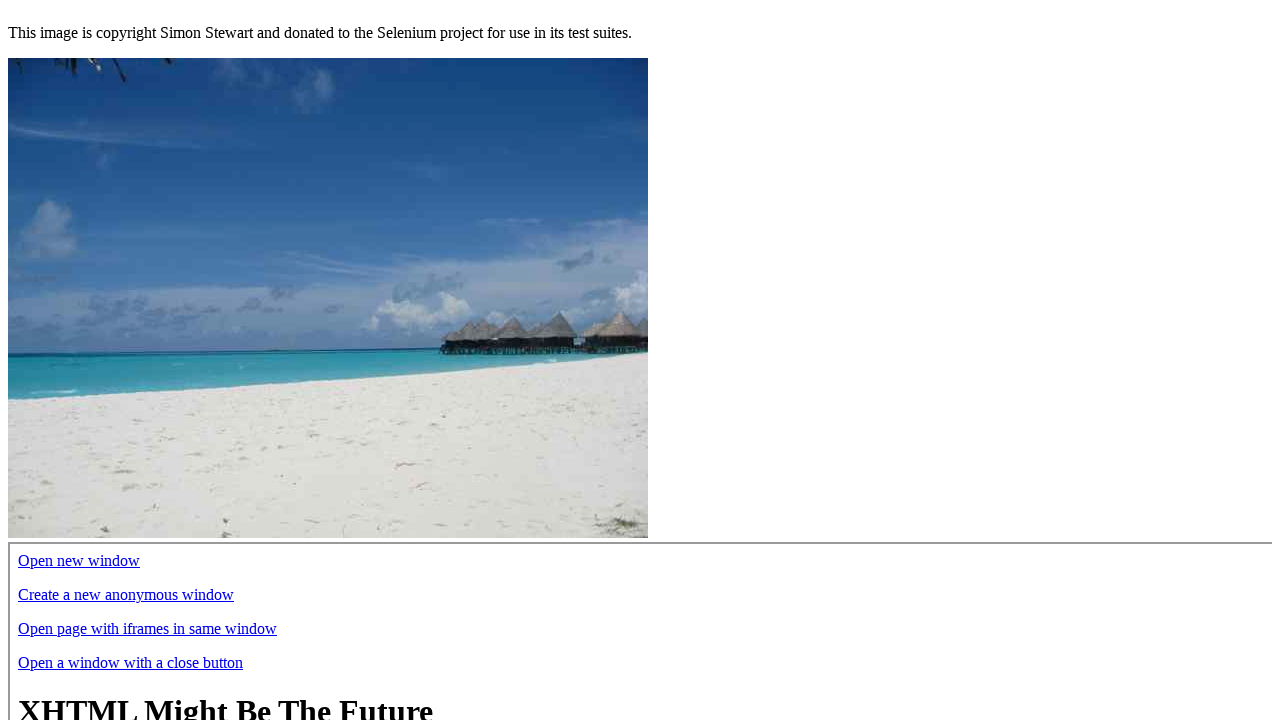

Verified that iframe is visible on overflow-body page
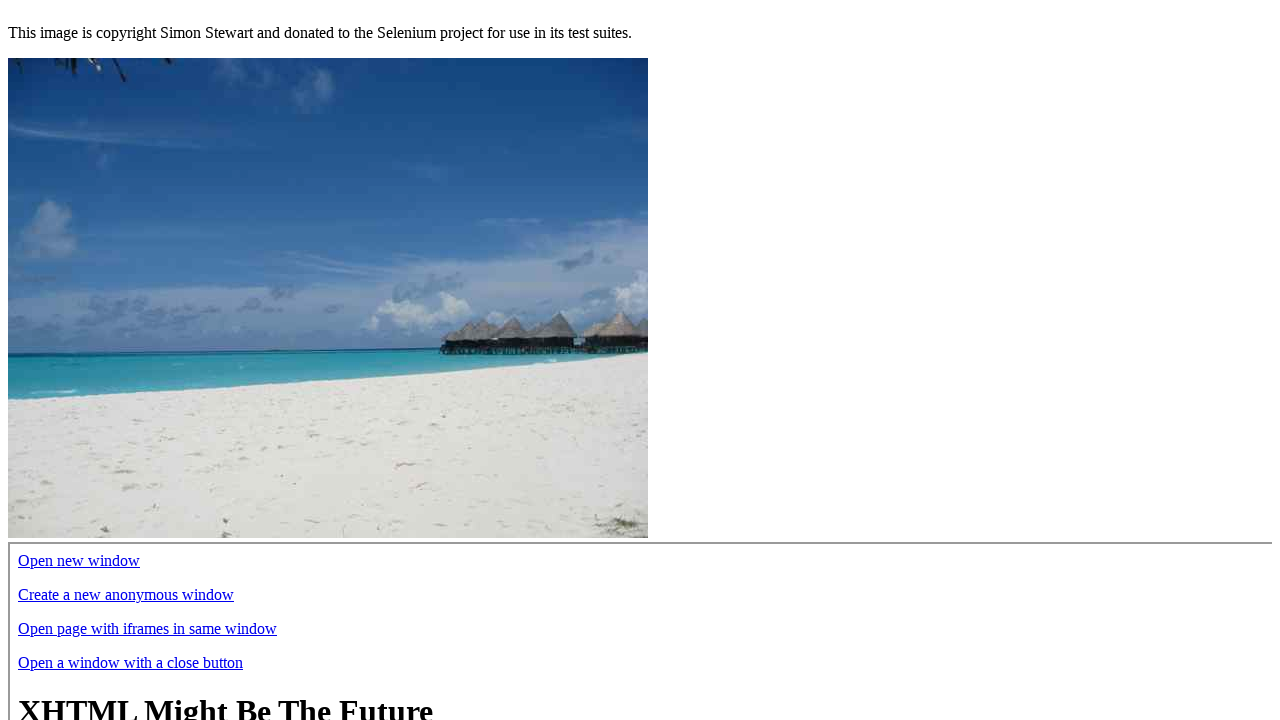

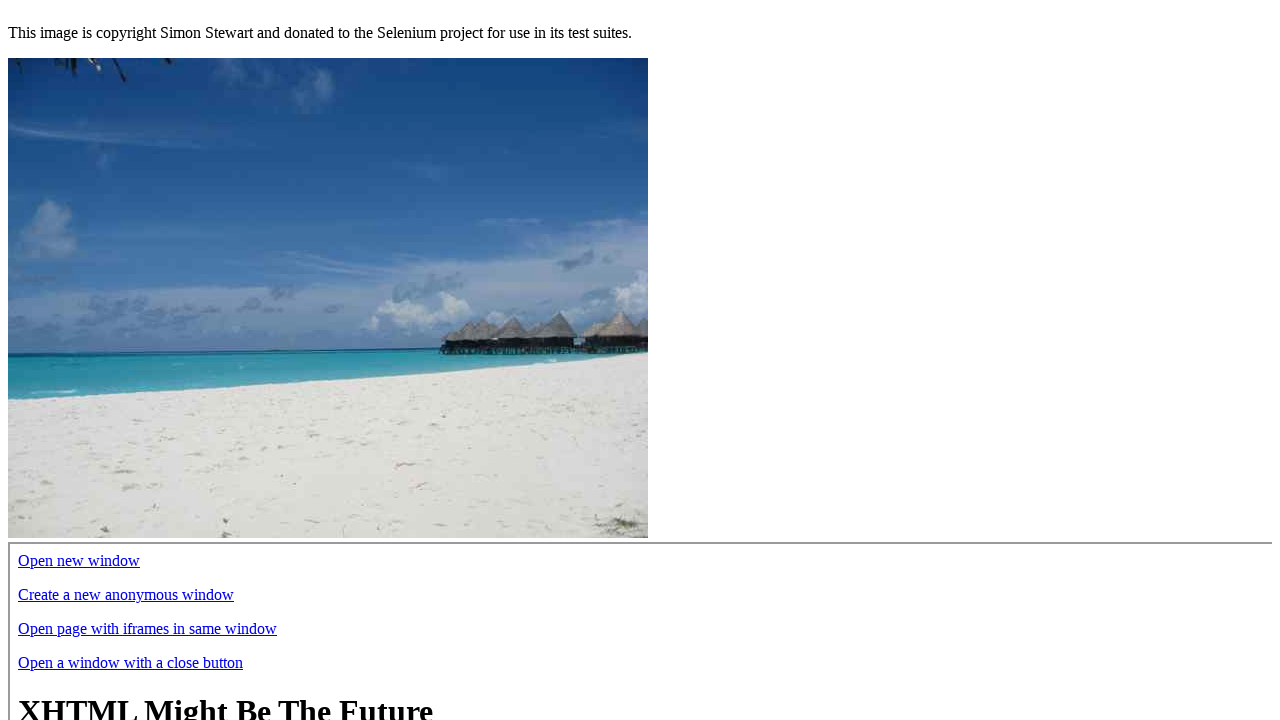